Tests dismissing a JavaScript confirm dialog by clicking the second button, dismissing the alert, and verifying the result message

Starting URL: https://the-internet.herokuapp.com/javascript_alerts

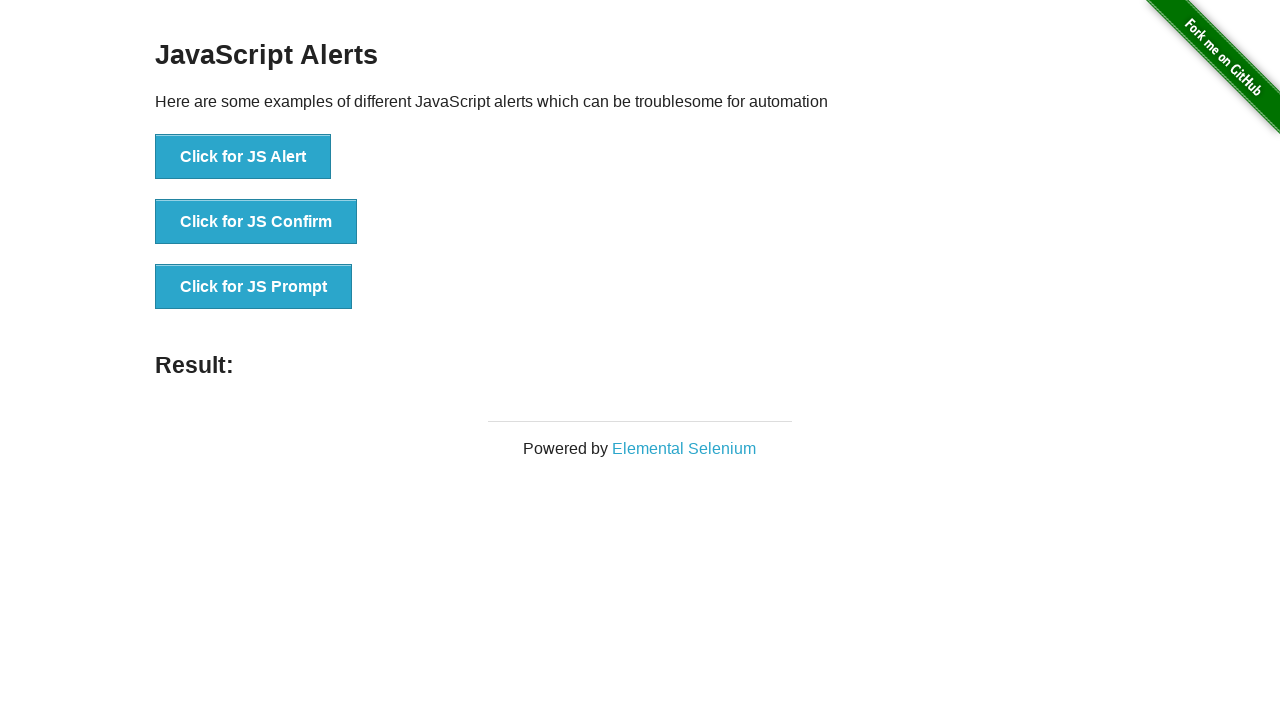

Set up dialog handler to automatically dismiss alerts
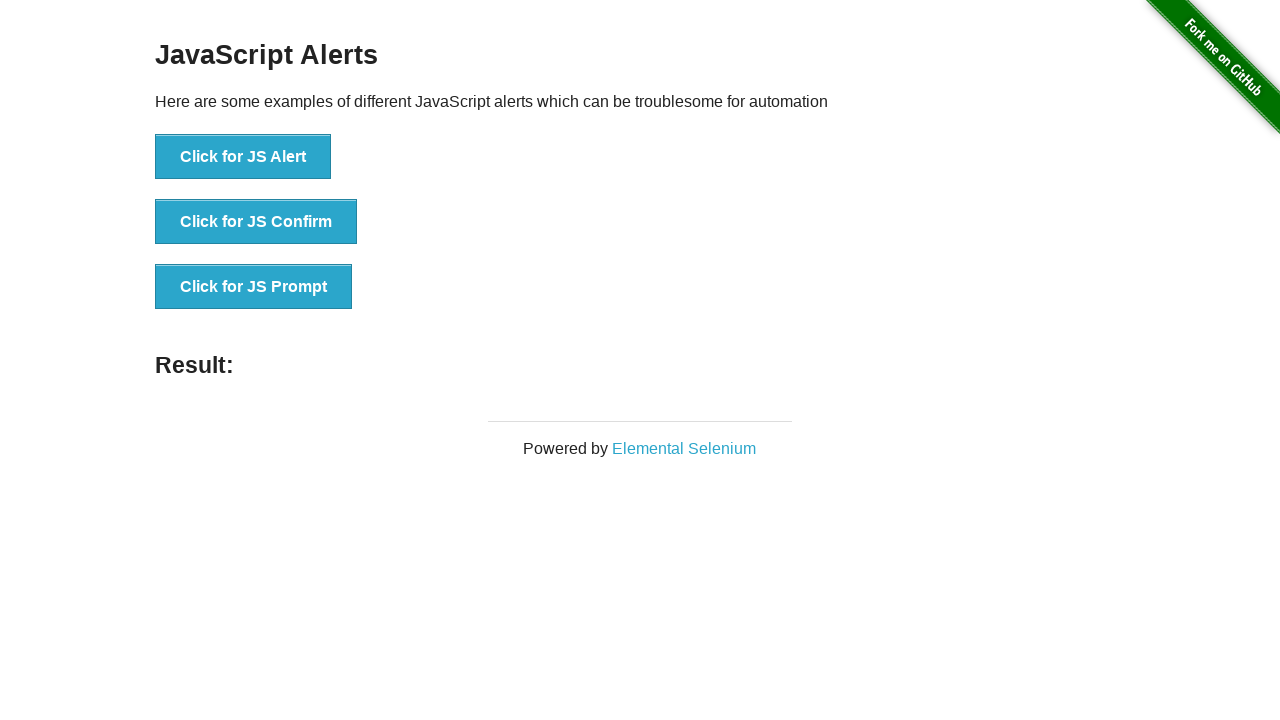

Clicked the JS Confirm button to trigger the confirm dialog at (256, 222) on button[onclick='jsConfirm()']
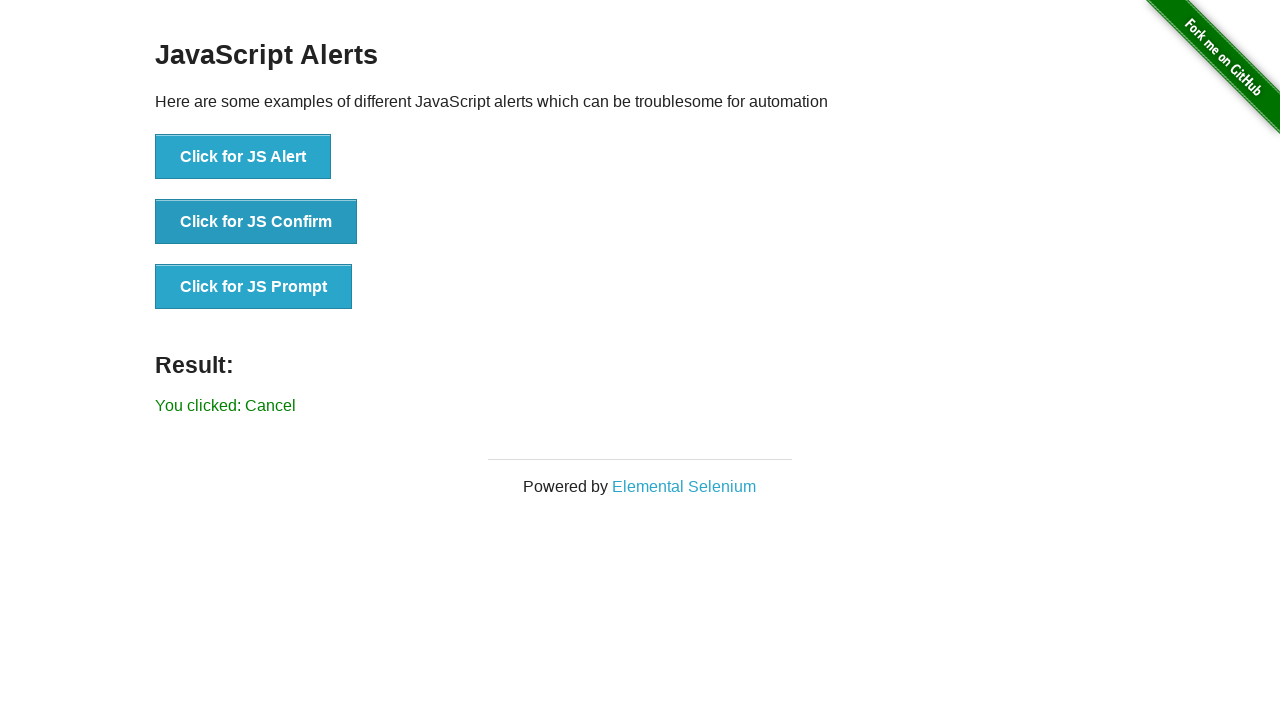

Waited for result message to appear
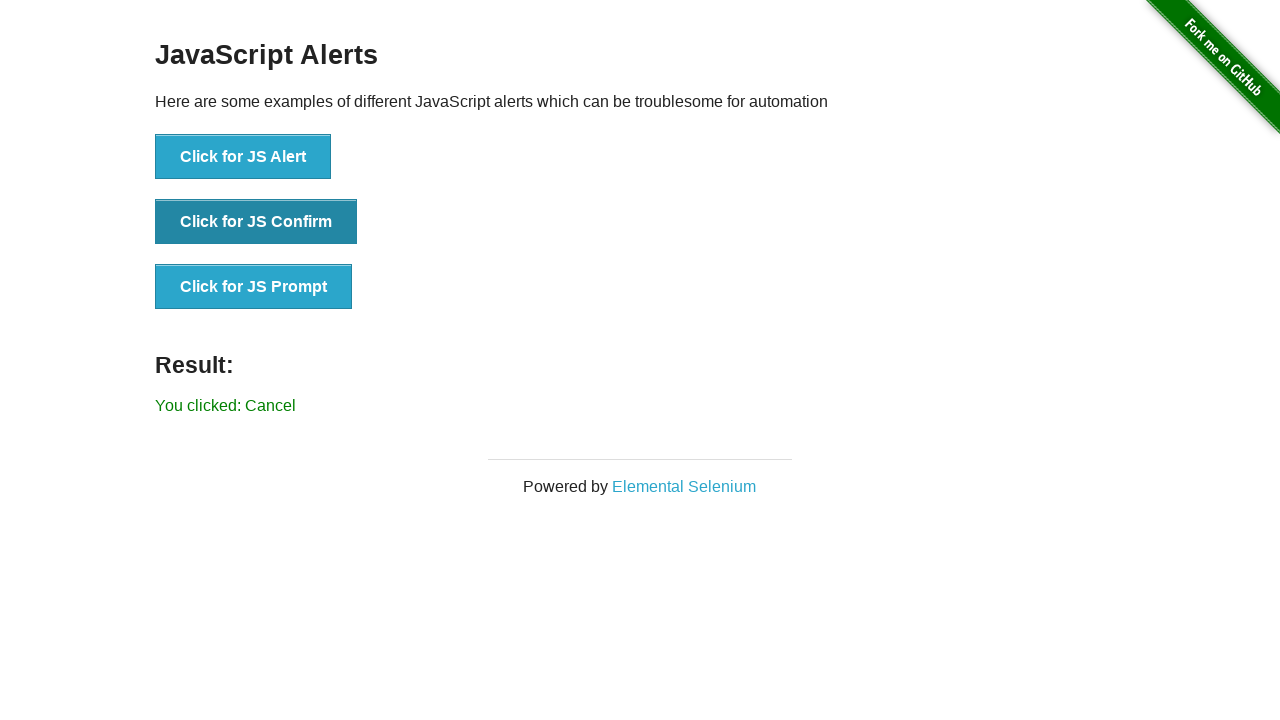

Retrieved result text: 'You clicked: Cancel'
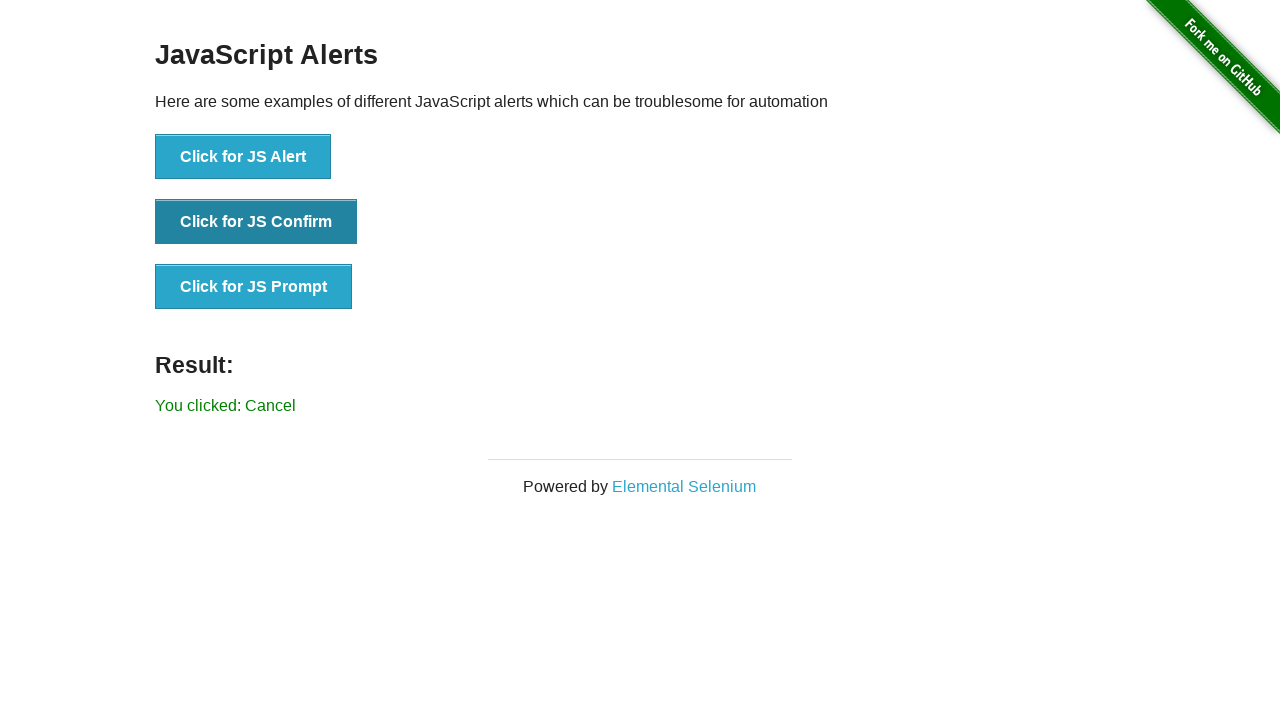

Verified that result message contains 'Cancel' indicating the dialog was dismissed
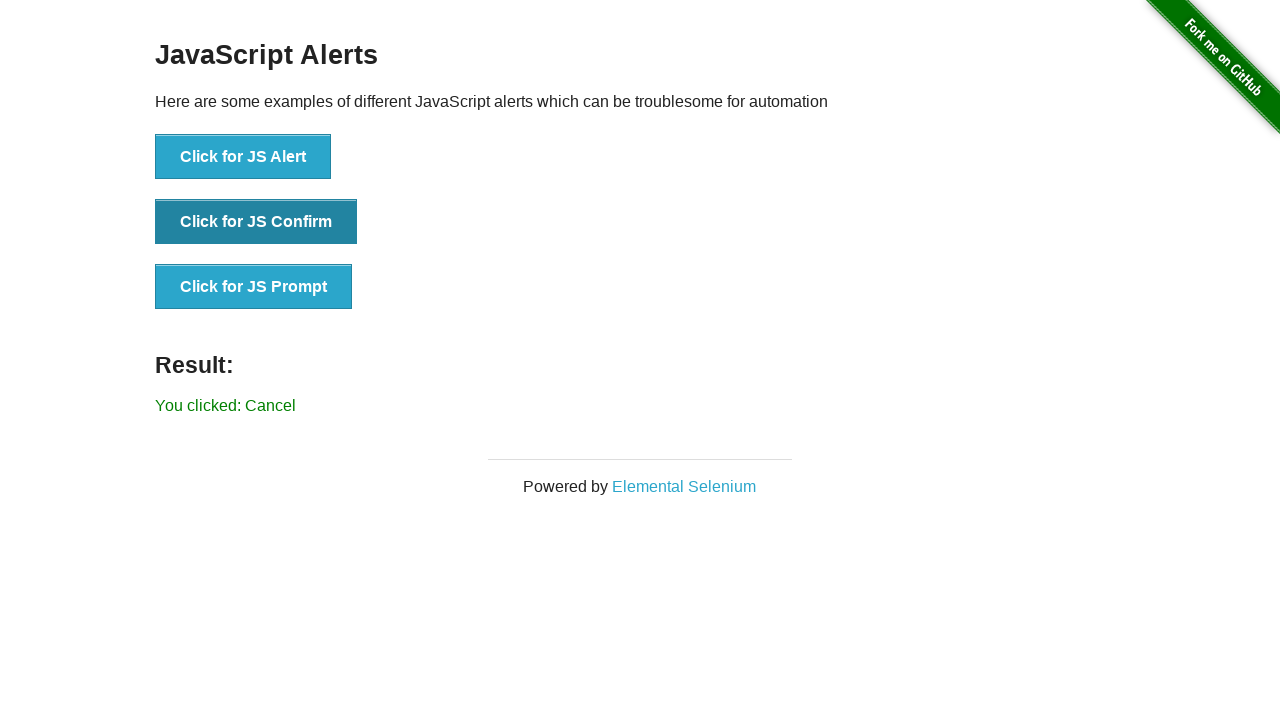

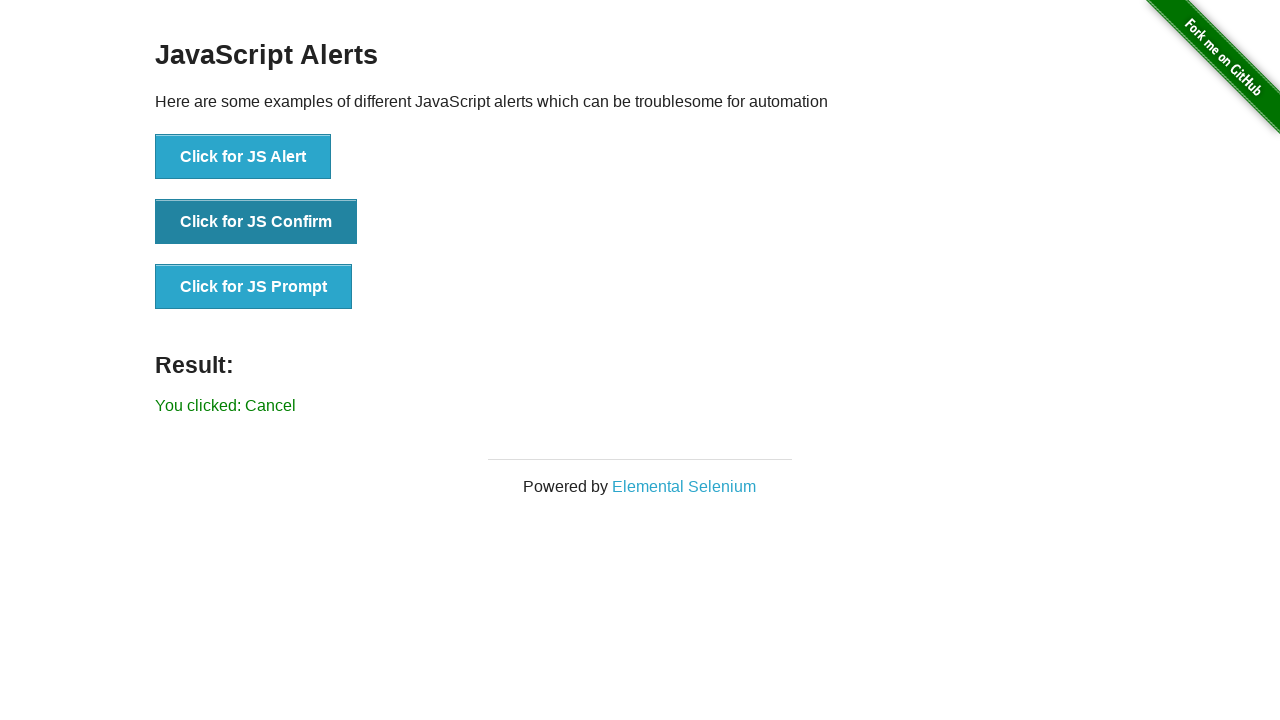